Tests an e-commerce grocery shopping flow by adding specific items (Cucumber, Brocolli, Beetroot) to cart, proceeding to checkout, and applying a promo code

Starting URL: https://rahulshettyacademy.com/seleniumPractise/#/

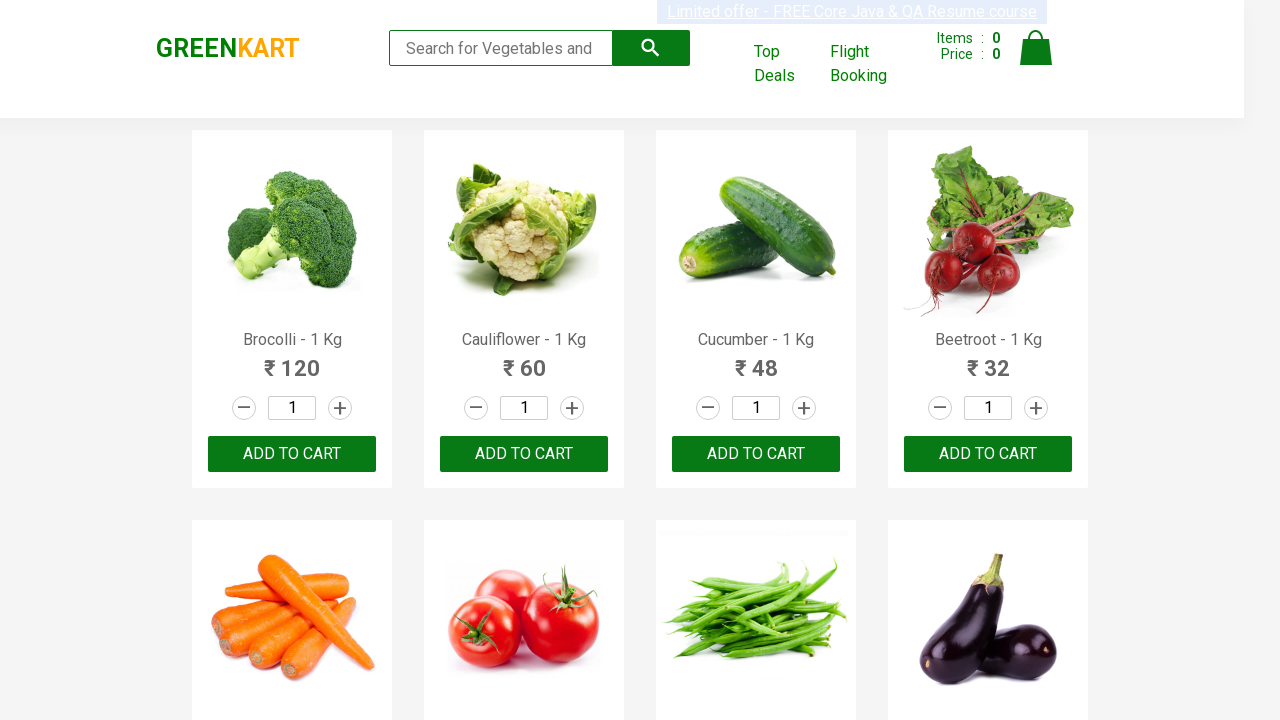

Waited for products to load on GreenKart page
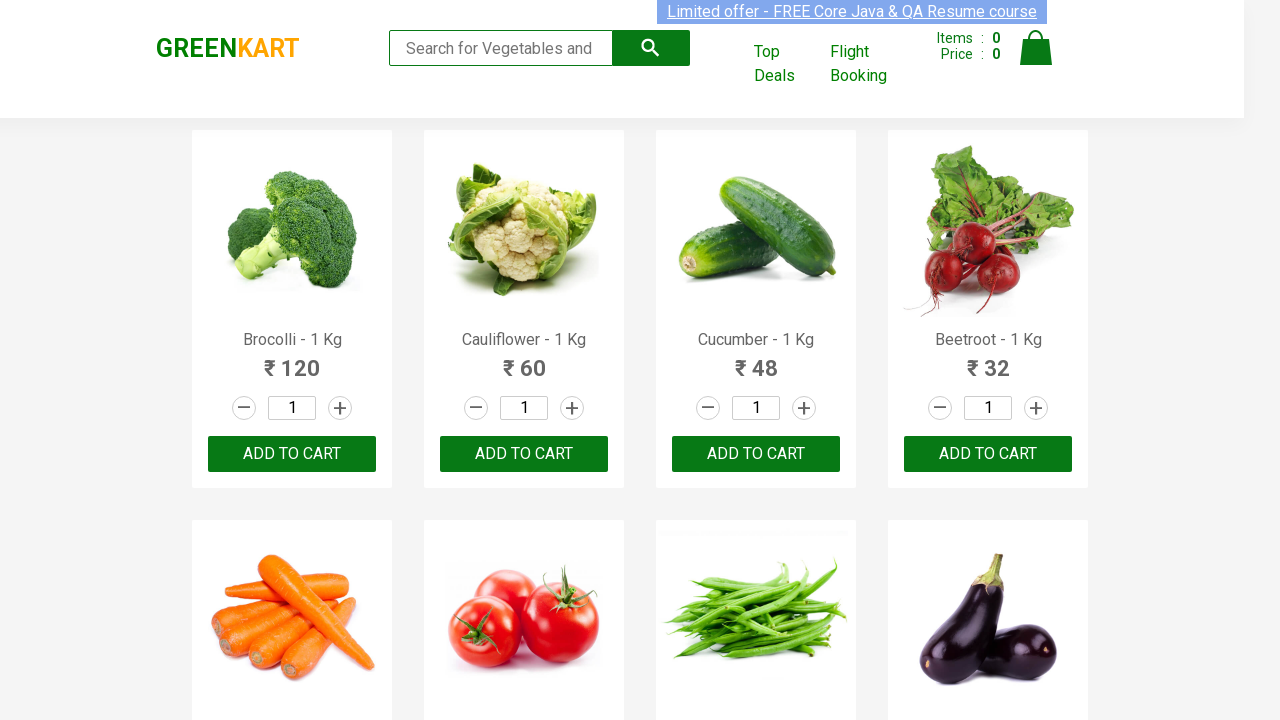

Retrieved all product name elements from the page
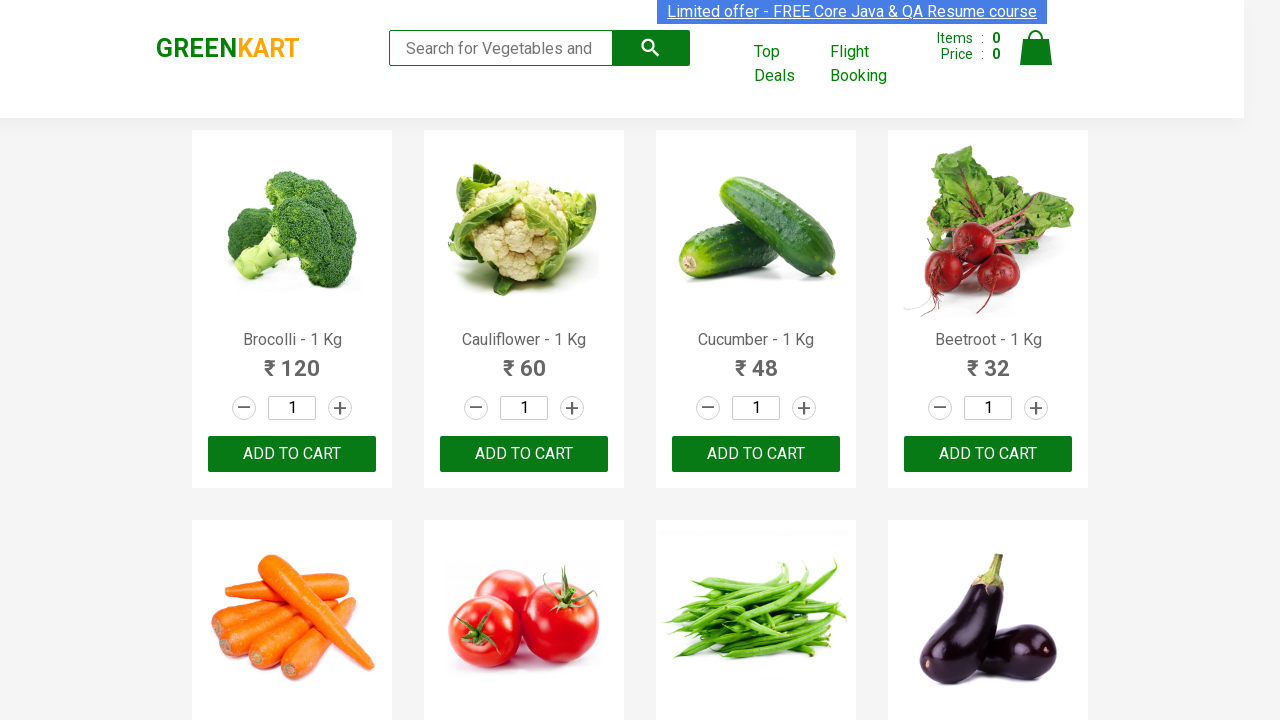

Retrieved all add to cart button elements
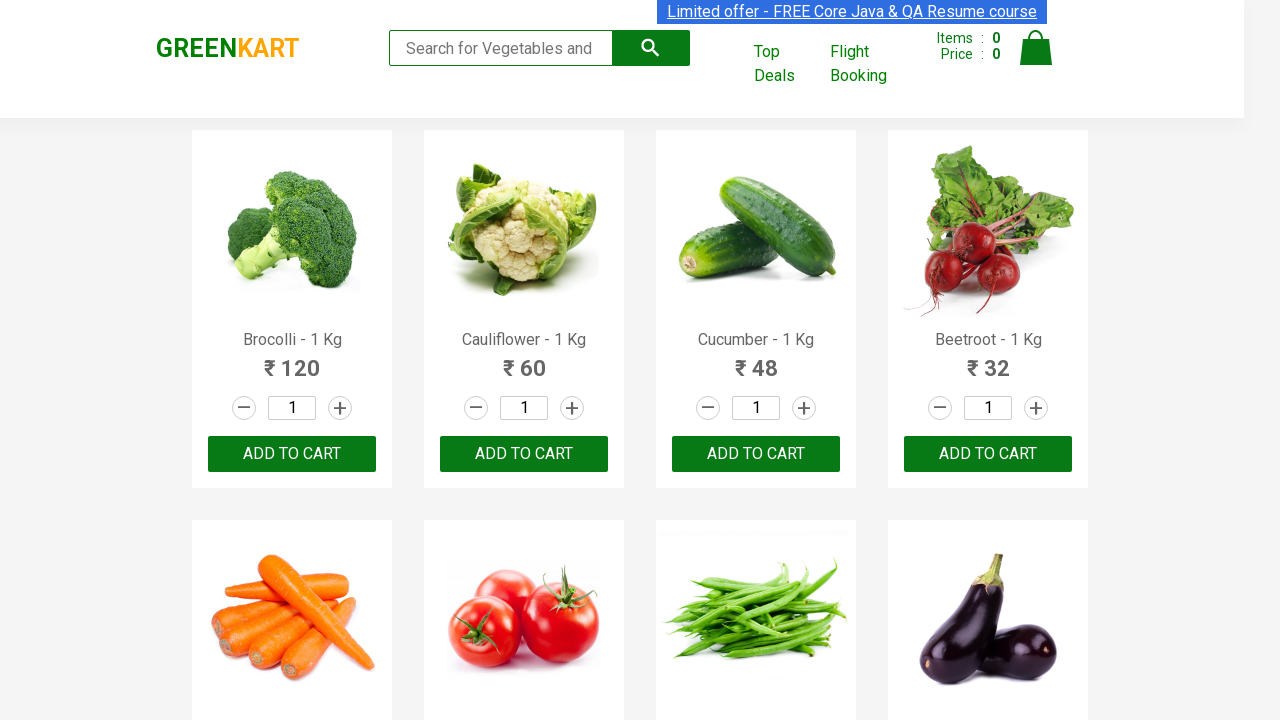

Added Brocolli to cart (1 of 3) at (292, 454) on xpath=//div[@class='product-action']/button >> nth=0
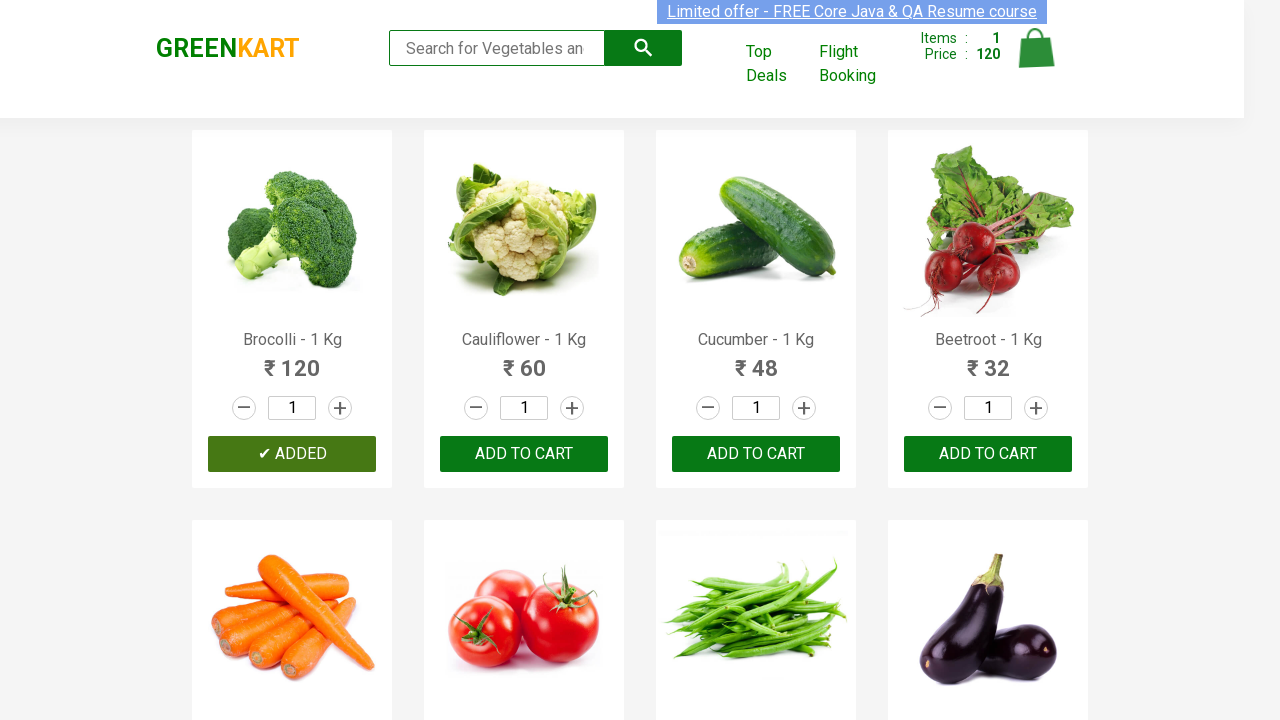

Added Cucumber to cart (2 of 3) at (756, 454) on xpath=//div[@class='product-action']/button >> nth=2
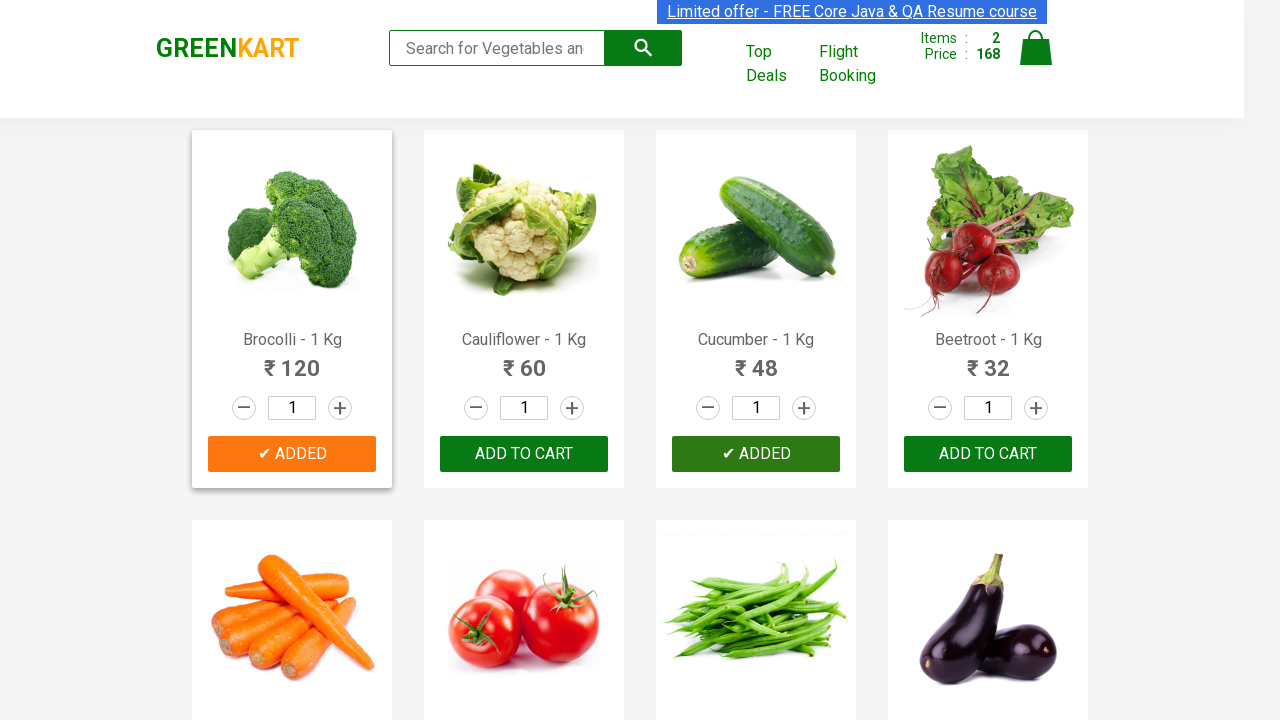

Added Beetroot to cart (3 of 3) at (988, 454) on xpath=//div[@class='product-action']/button >> nth=3
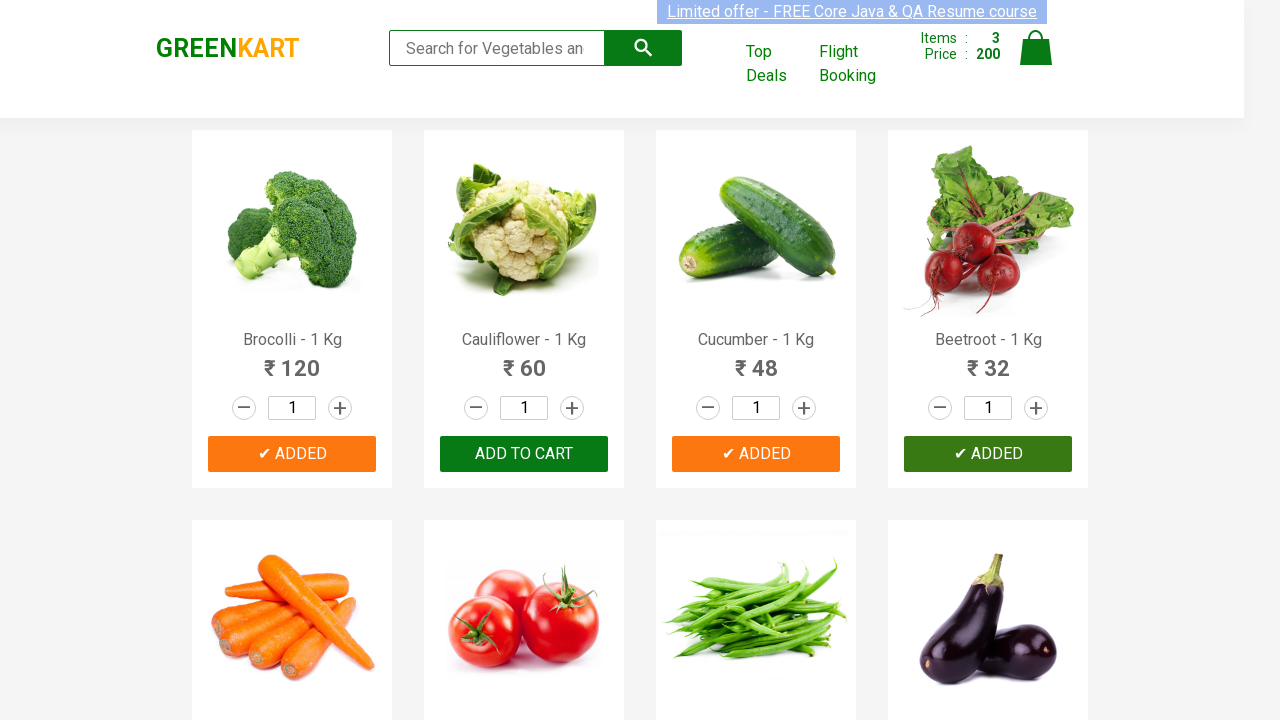

Clicked on cart icon to view shopping cart at (1036, 48) on img[alt='Cart']
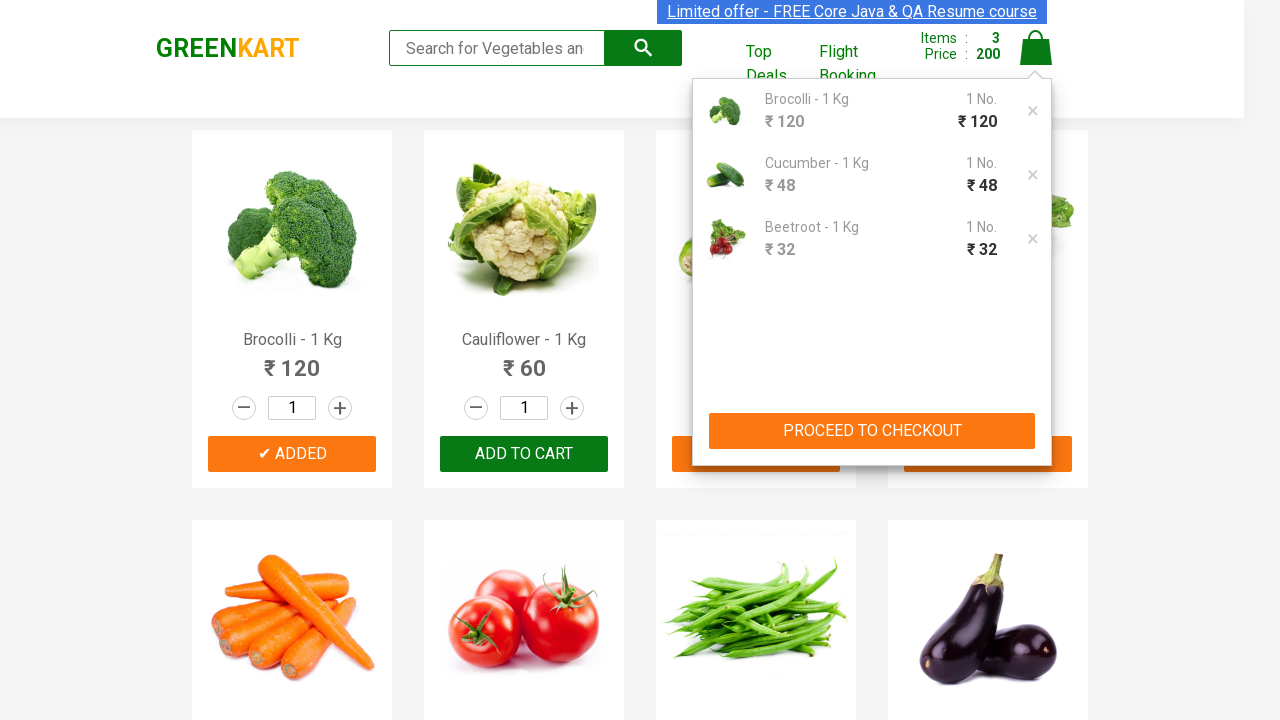

Clicked proceed to checkout button at (872, 431) on div.cart-preview.active button[type='button']
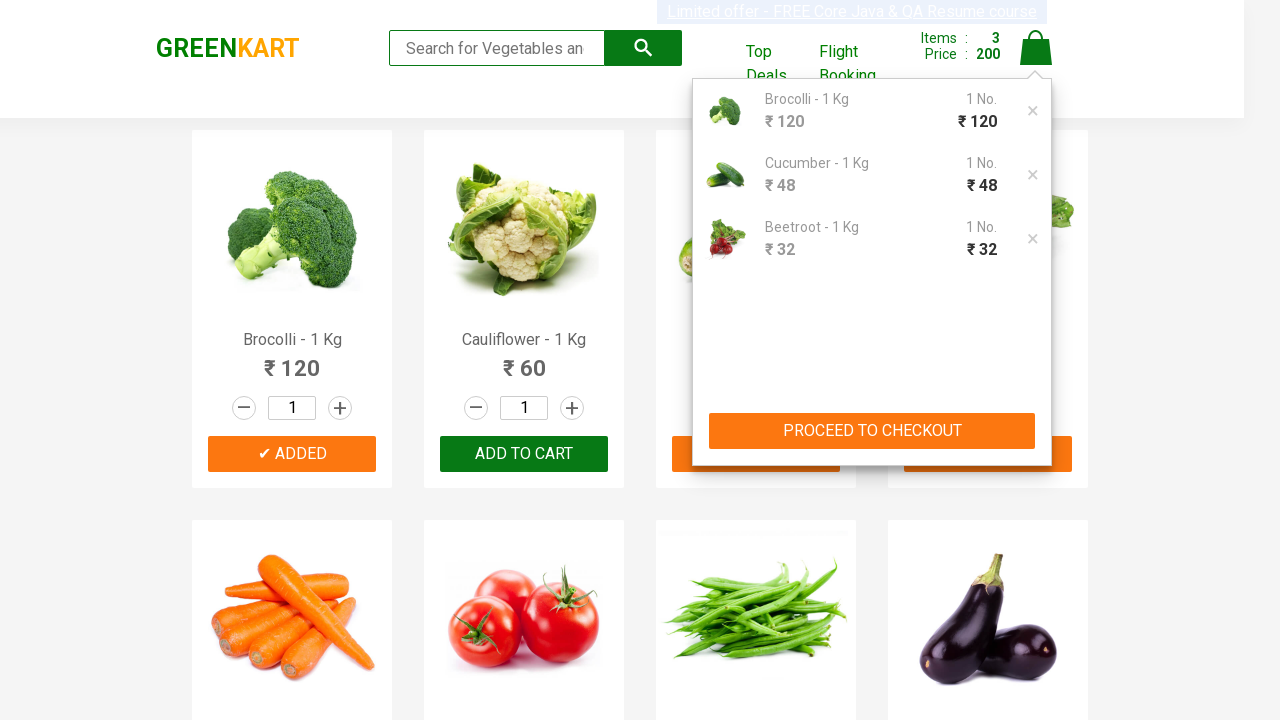

Entered promo code 'rahulshettyacademy' on input.promoCode
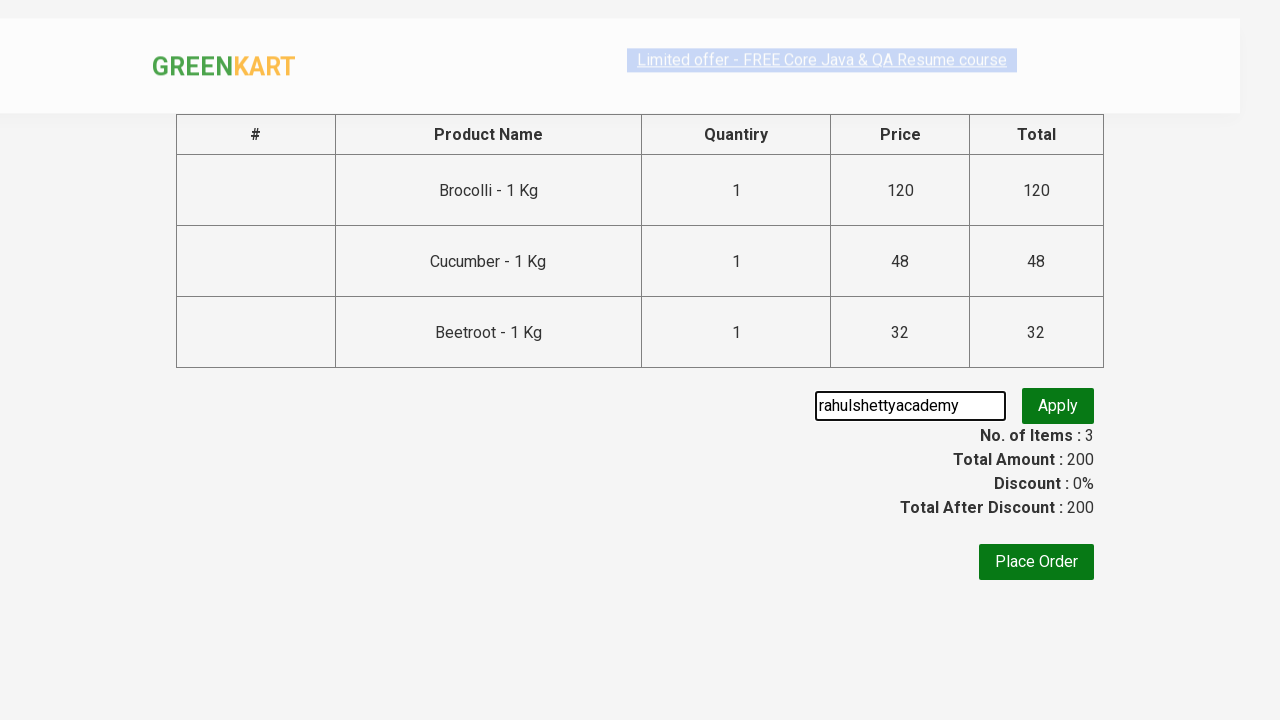

Clicked apply promo button at (1058, 406) on button.promoBtn
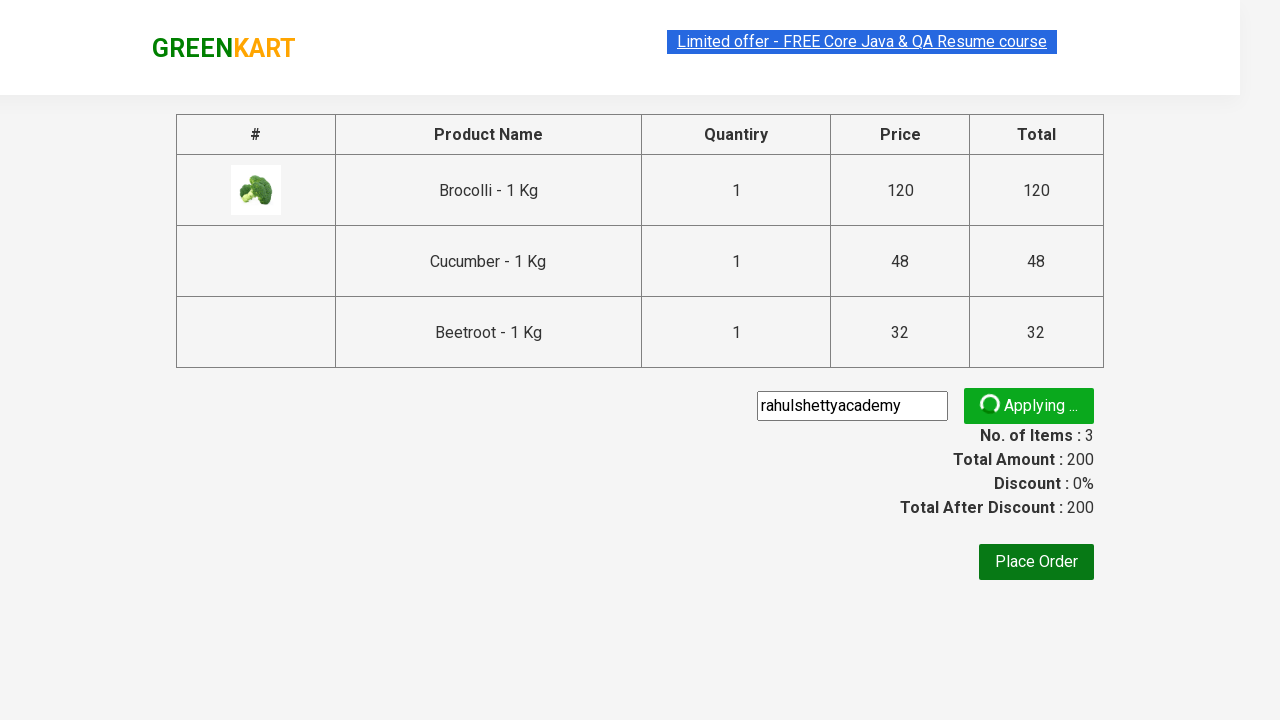

Promo code successfully applied - discount information displayed
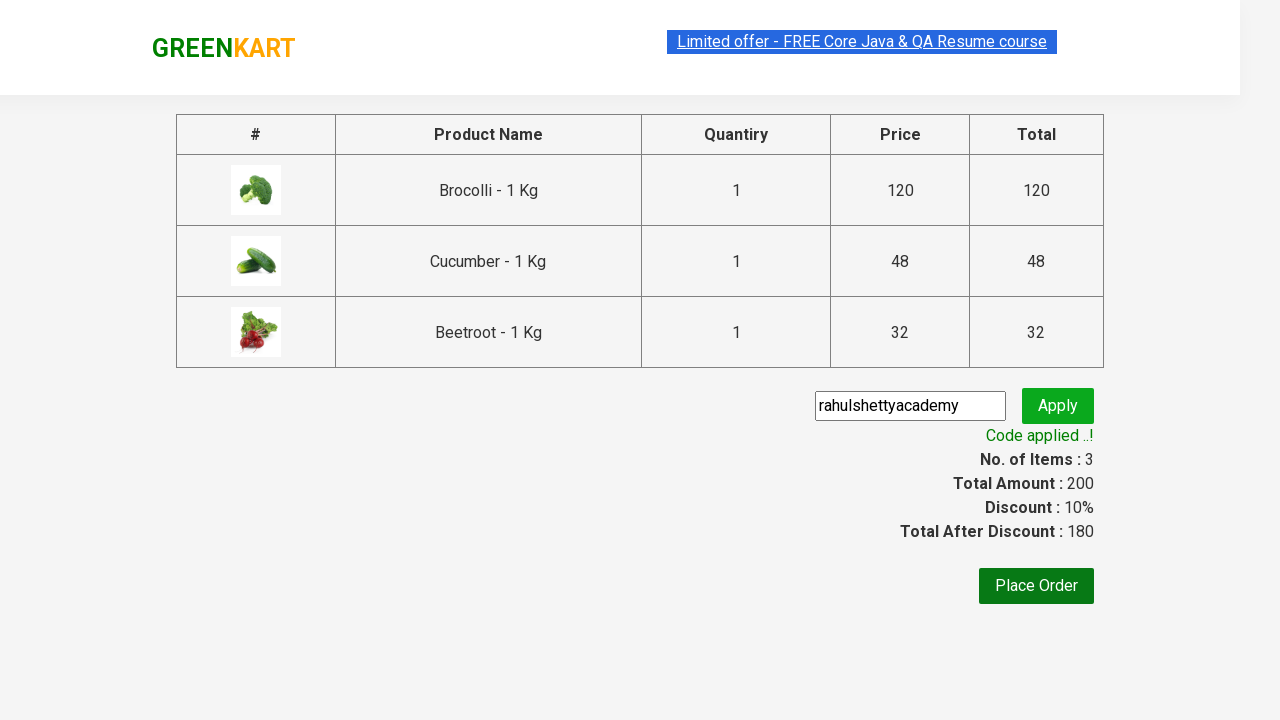

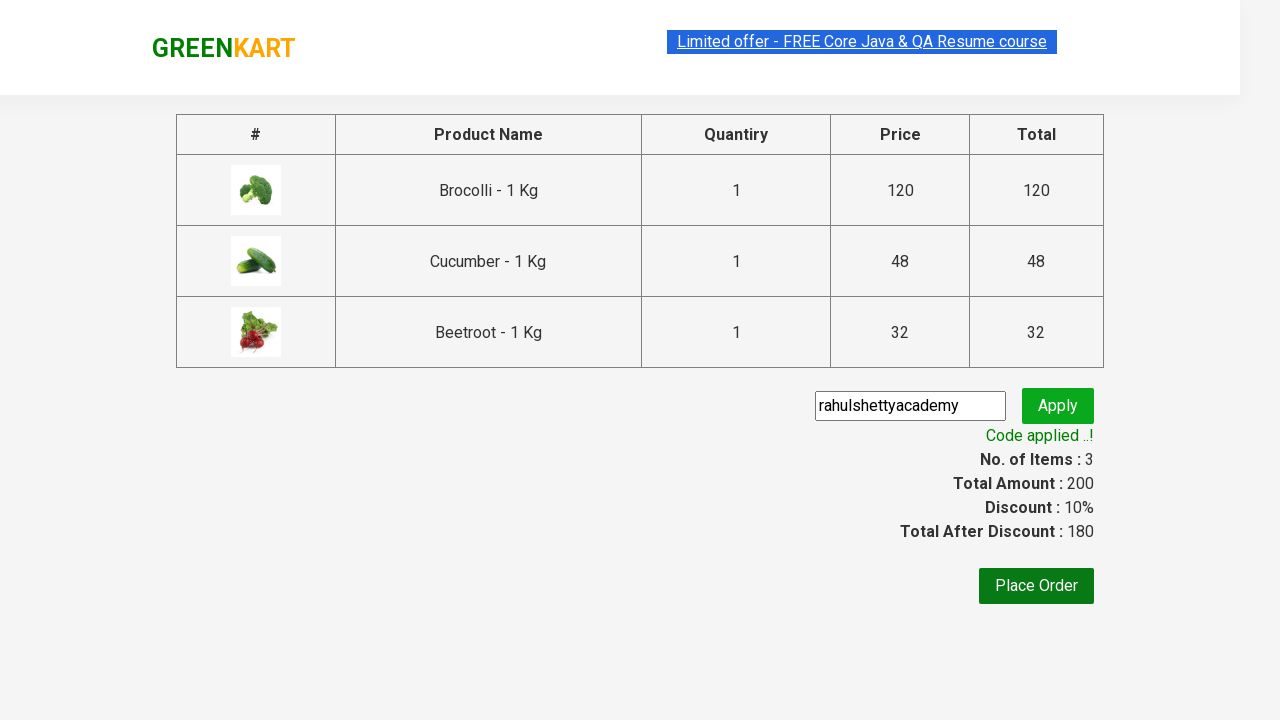